Tests dynamic loading functionality by clicking a start button and waiting for hidden content to become visible

Starting URL: http://theinternet.przyklady.javastart.pl/dynamic_loading/1

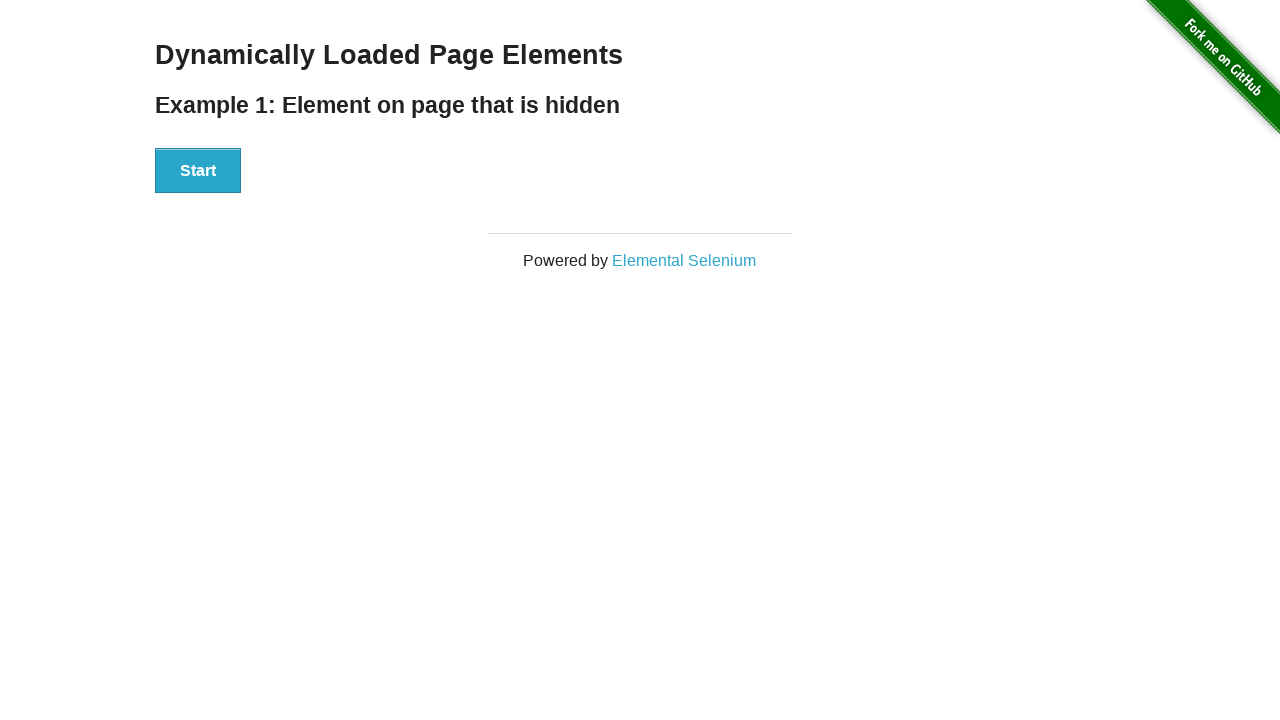

Navigated to dynamic loading test page
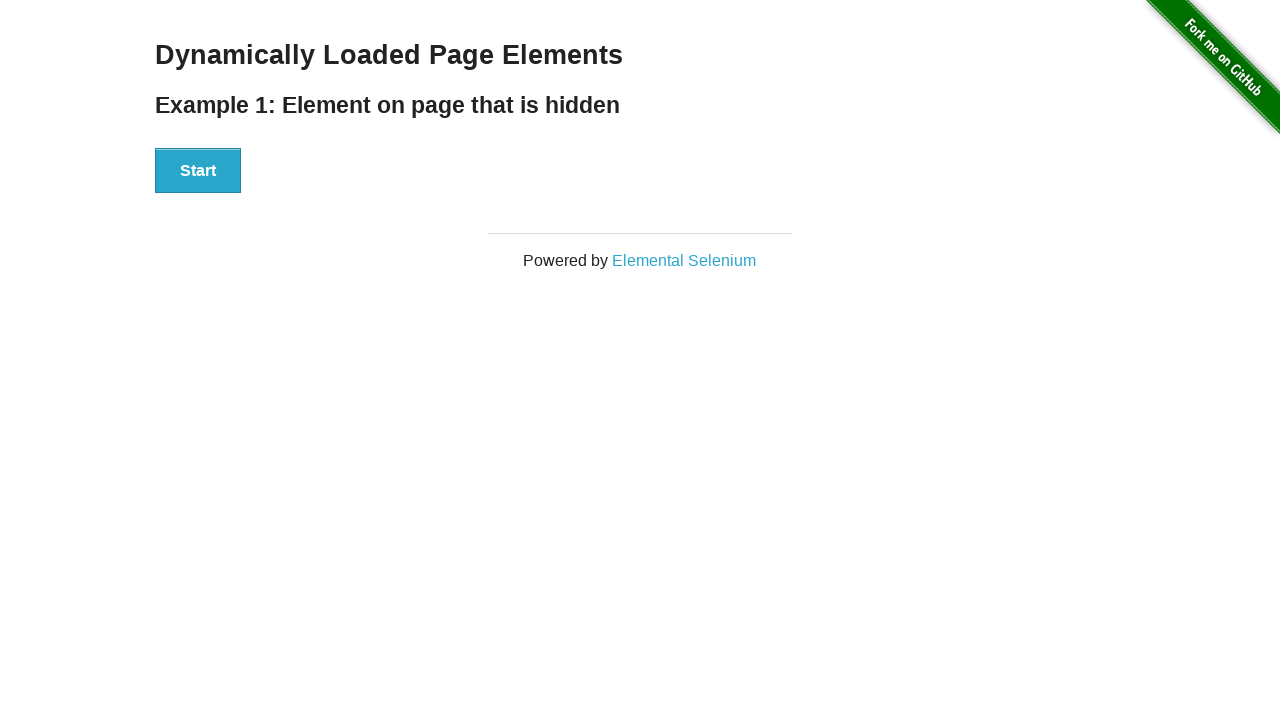

Clicked start button to trigger dynamic loading at (198, 171) on #start > button
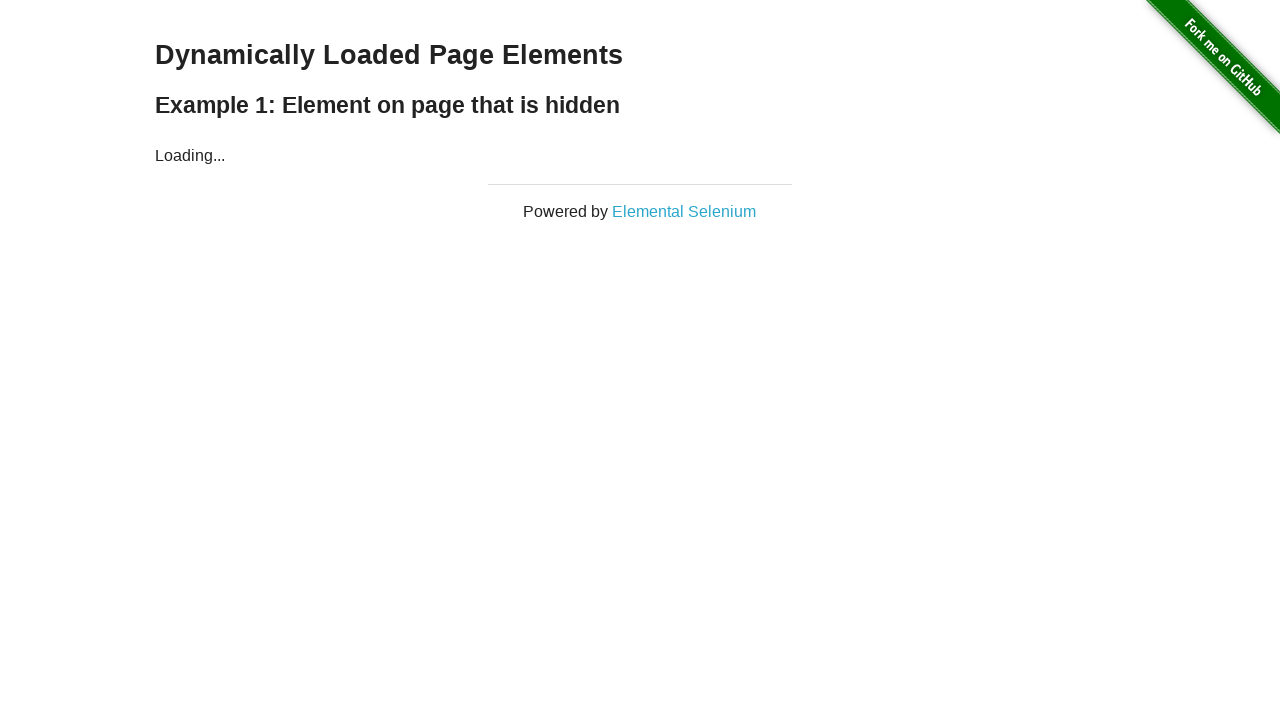

Dynamic content became visible - loading completed
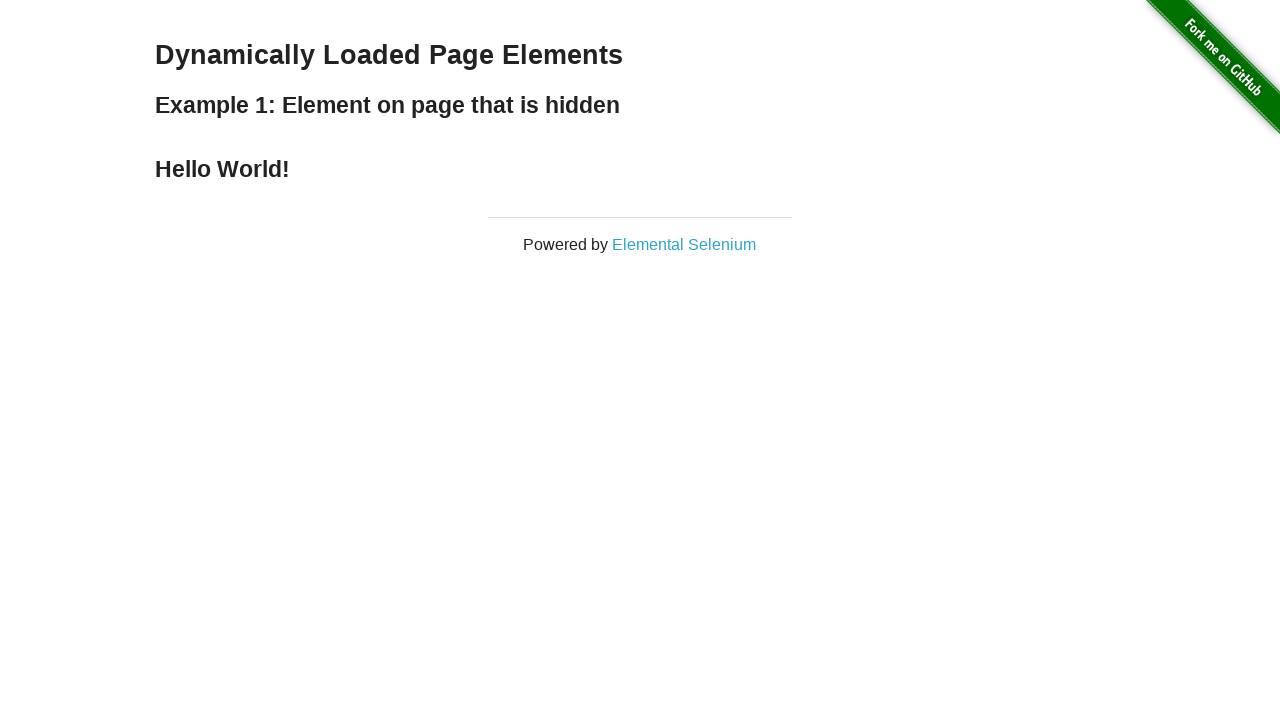

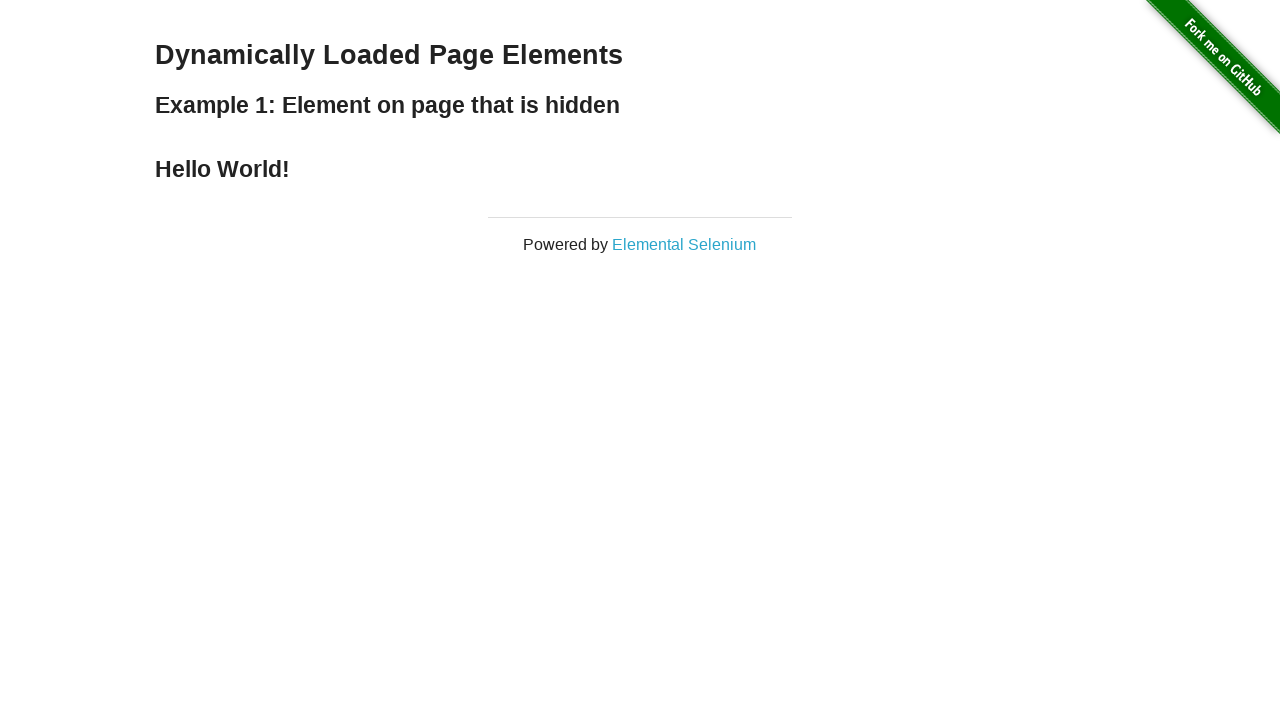